Tests keyboard key press functionality by sending SPACE and TAB keys to the page and verifying the displayed result text shows the correct key was pressed.

Starting URL: http://the-internet.herokuapp.com/key_presses

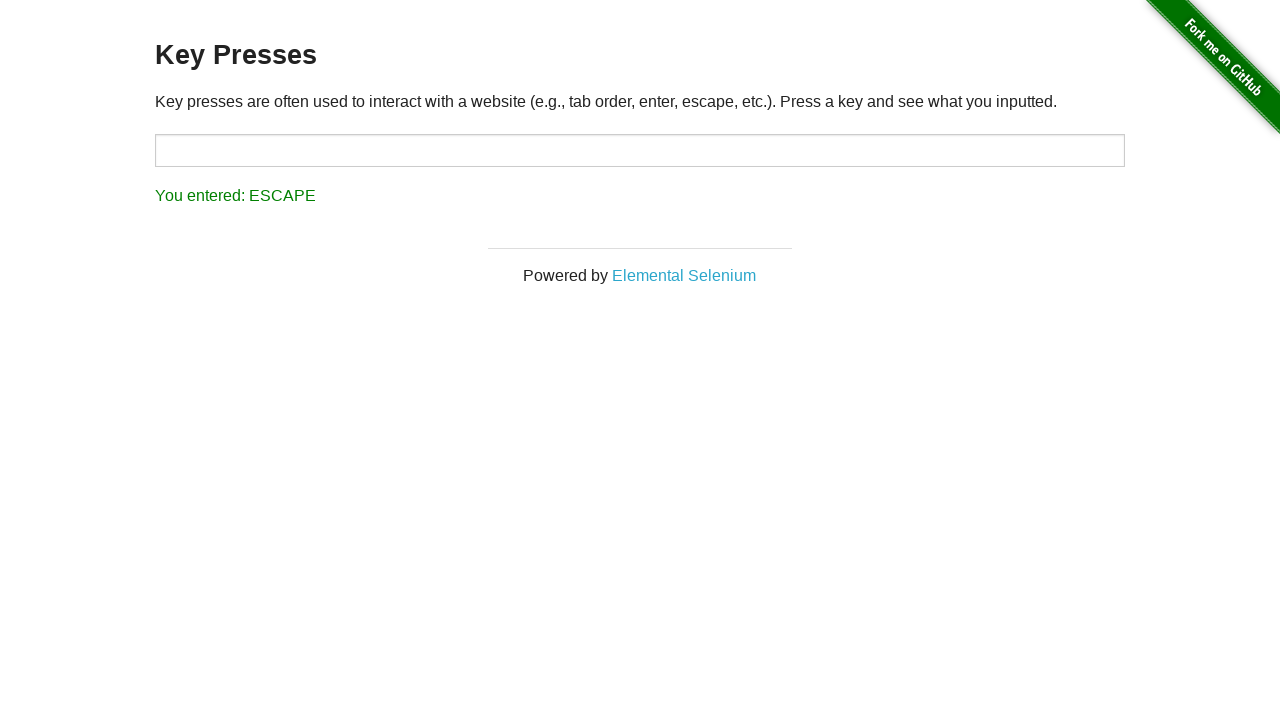

Pressed SPACE key on the example element on .example
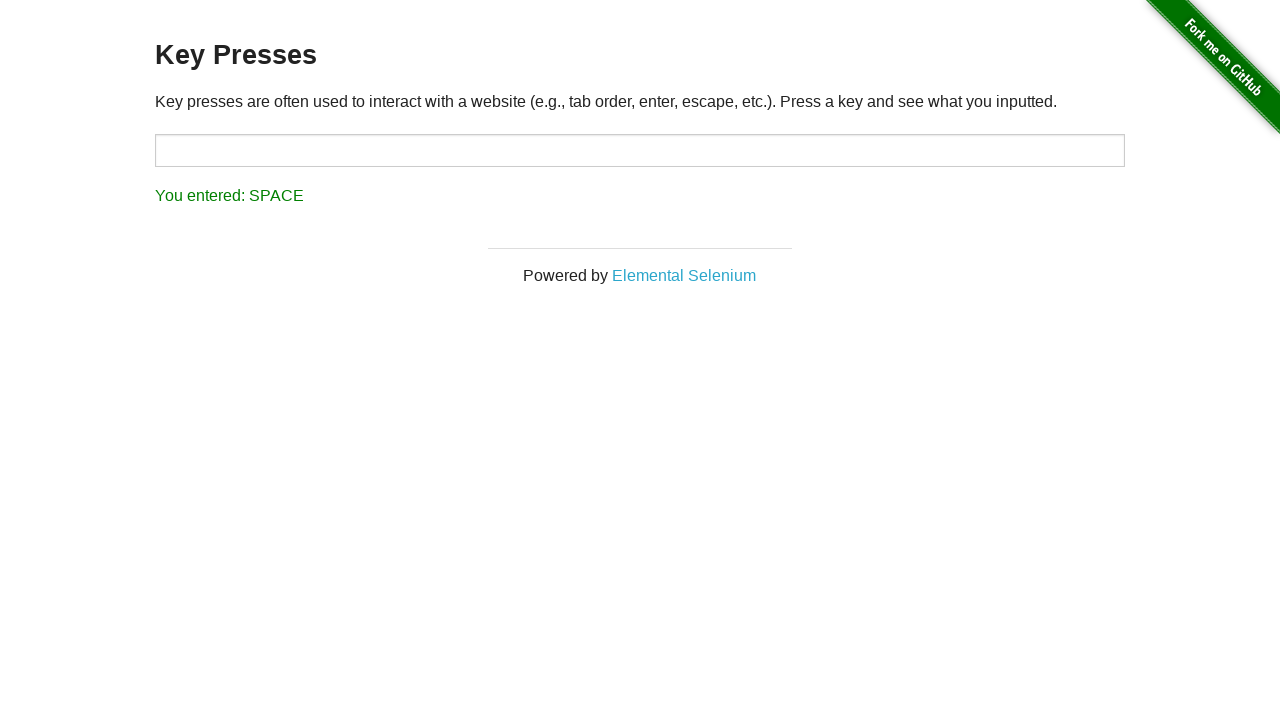

Verified result text displays 'You entered: SPACE'
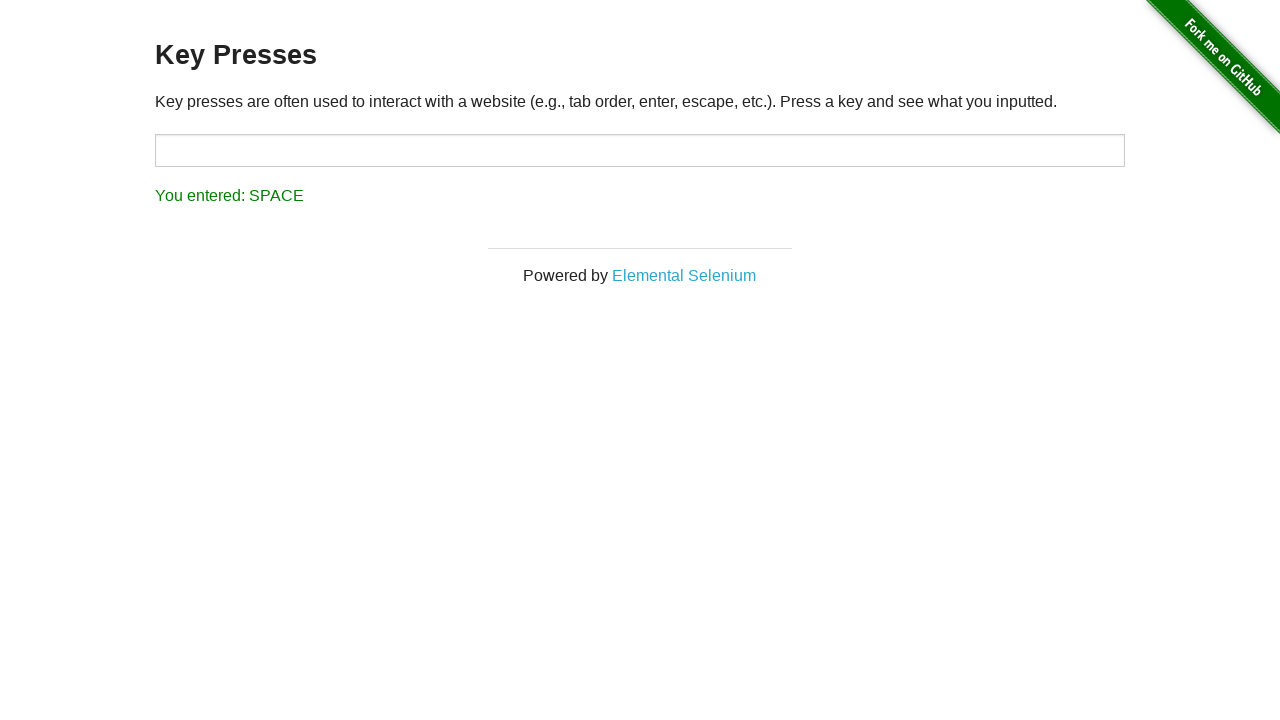

Pressed TAB key using keyboard
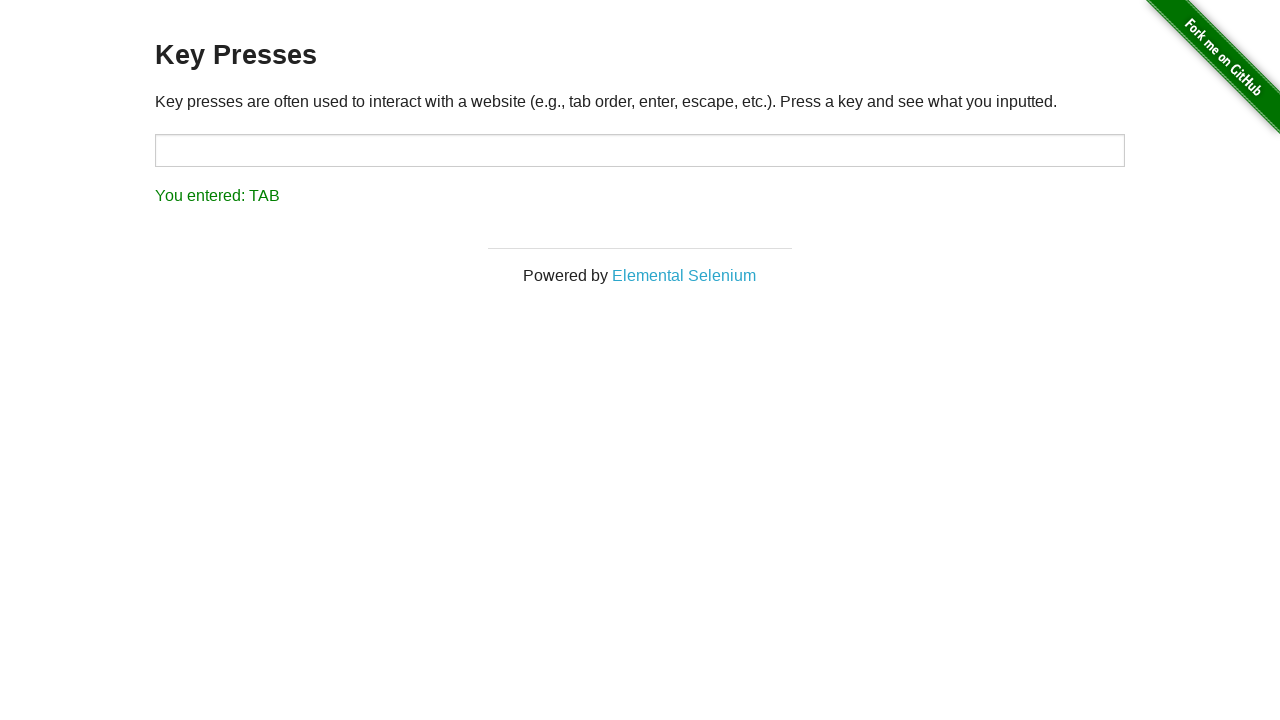

Verified result text displays 'You entered: TAB'
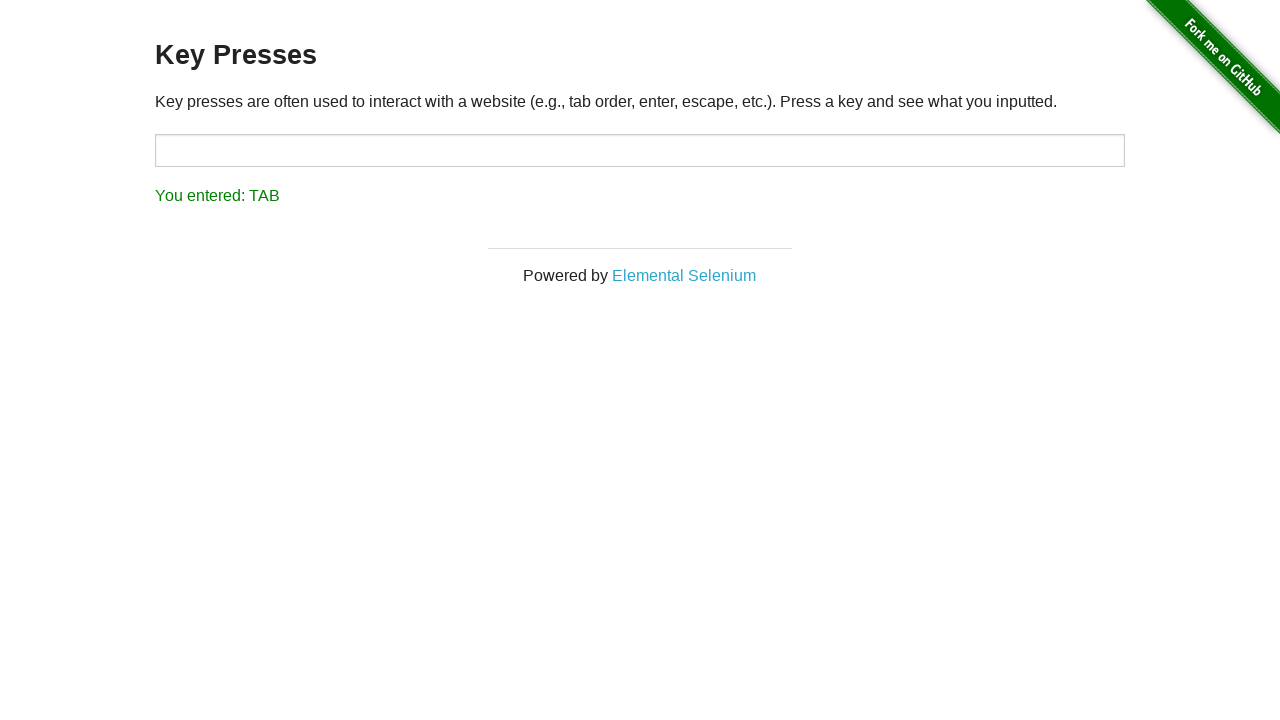

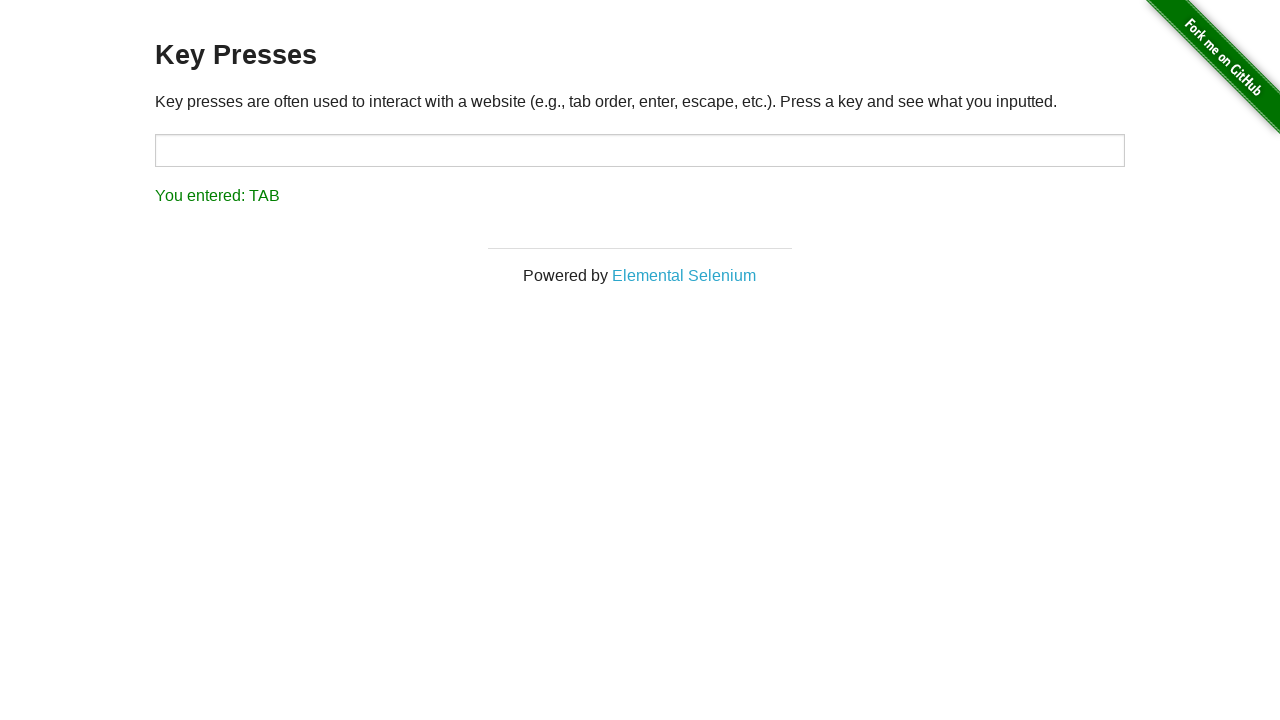